Tests page scrolling functionality by scrolling to a specific element ("Broken Links" heading) on a test automation practice page

Starting URL: https://testautomationpractice.blogspot.com/

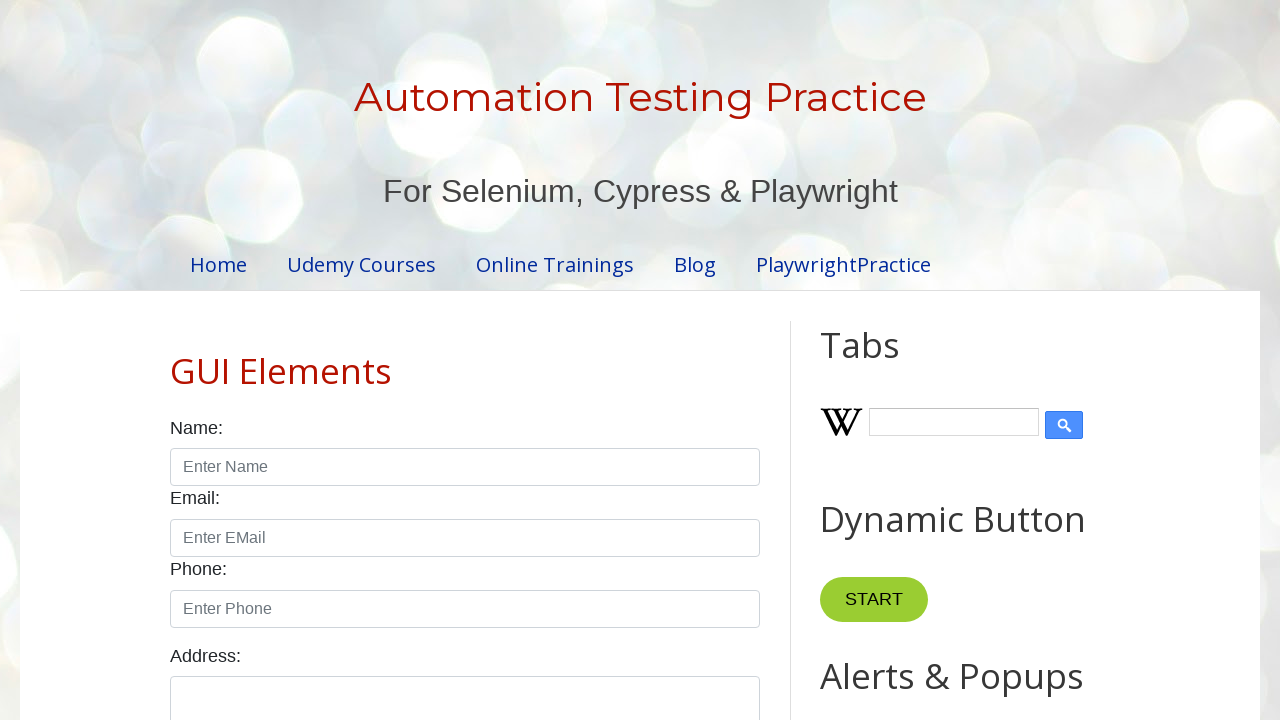

Scrolled to 'Broken Links' heading element
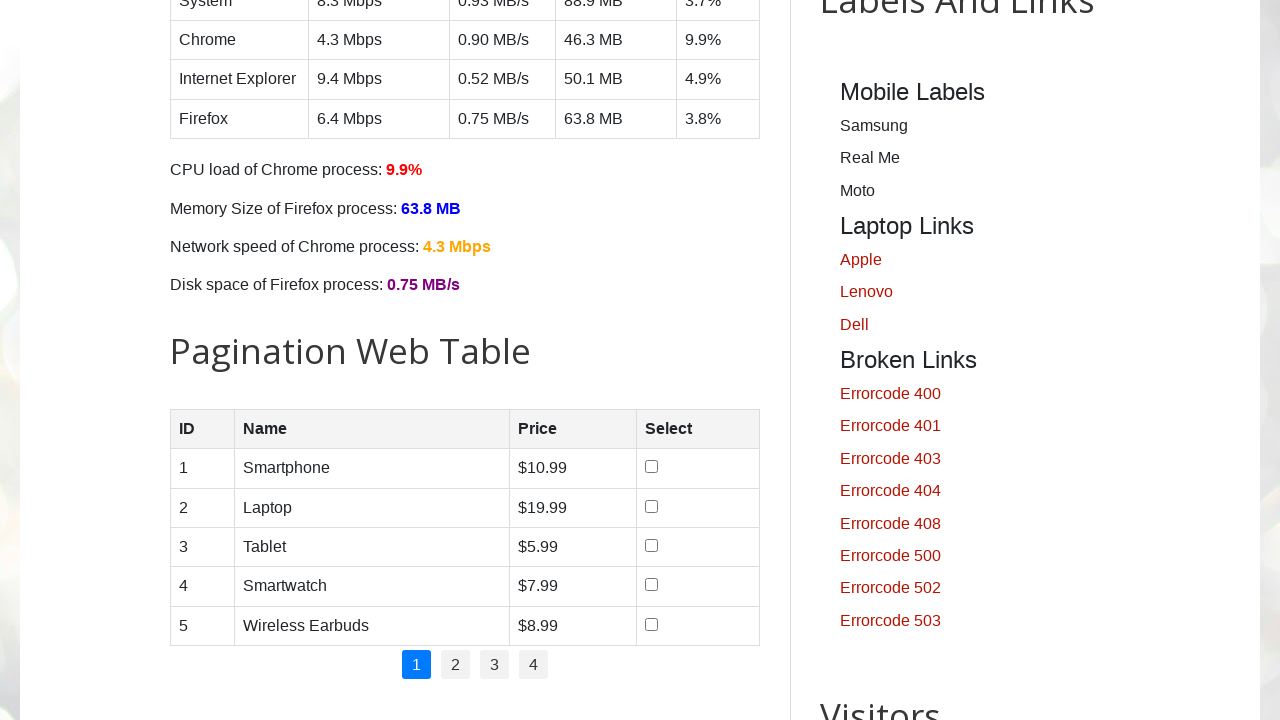

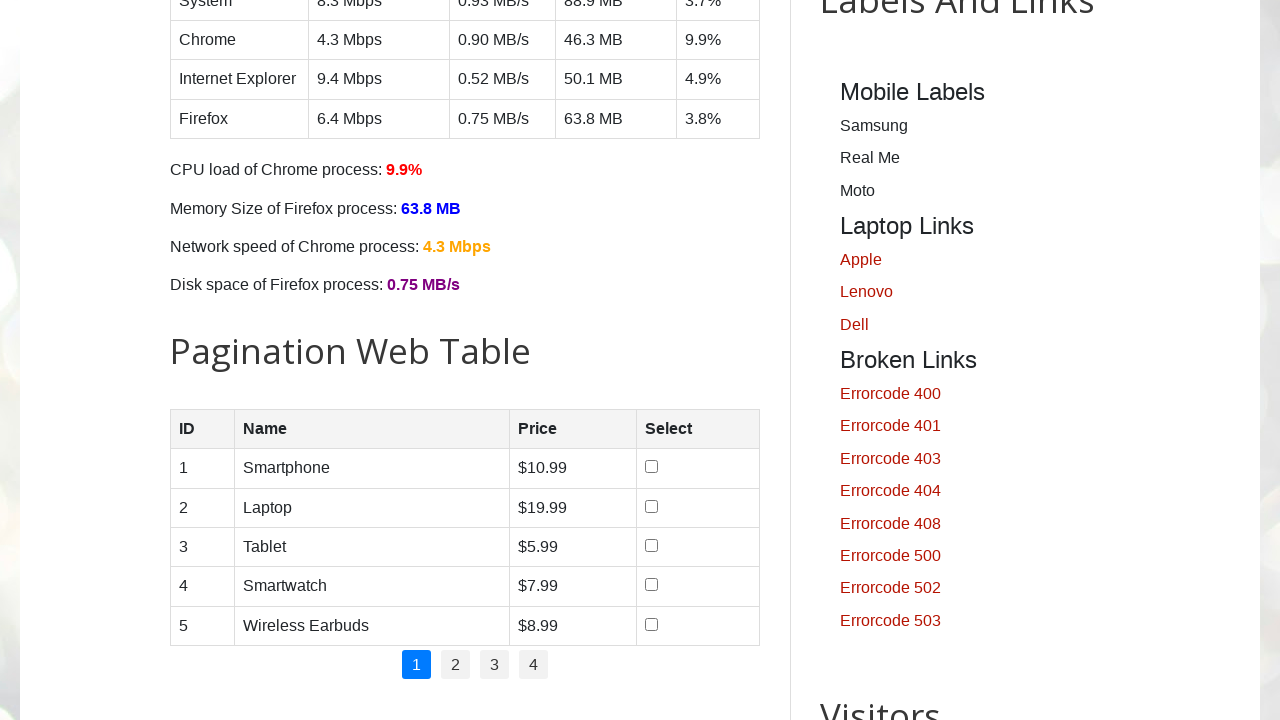